Tests the Mr Eleven scenario where a player rolls 6,5 resulting in "Mr Eleven Winner" outcome

Starting URL: http://death-dice-stage.s3-website-ap-southeast-2.amazonaws.com/

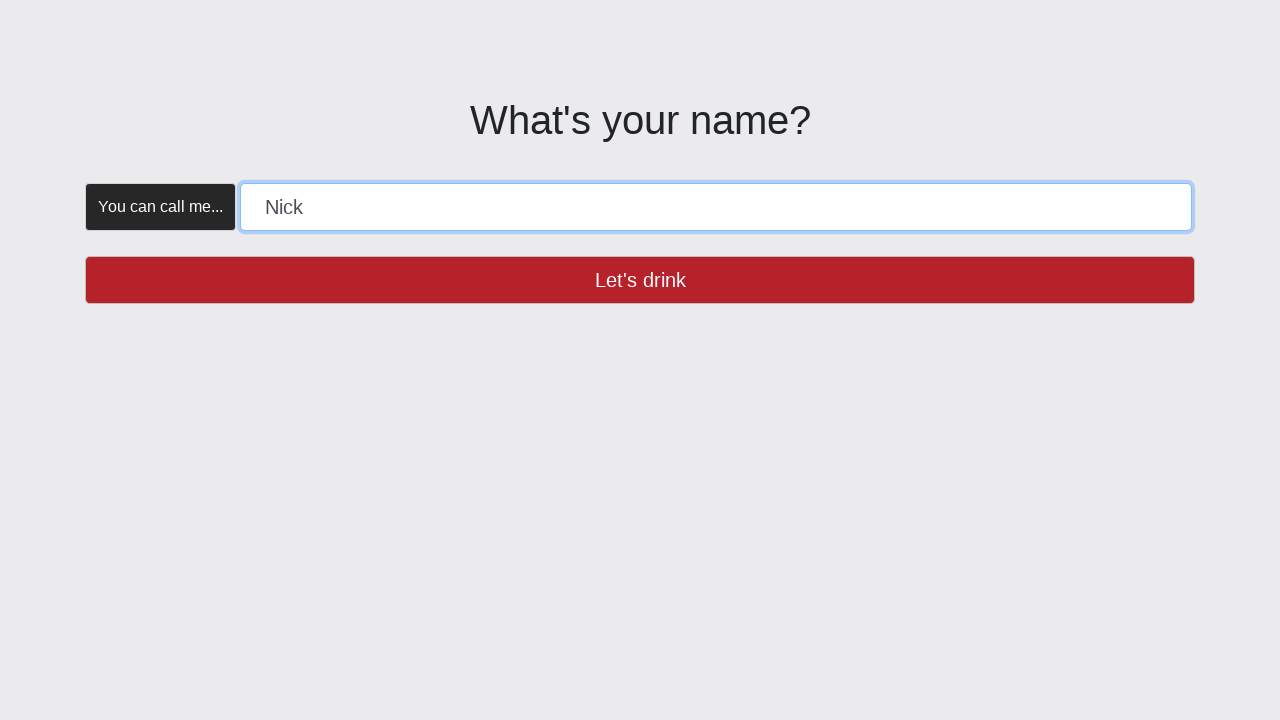

Navigated to Death Dice game URL
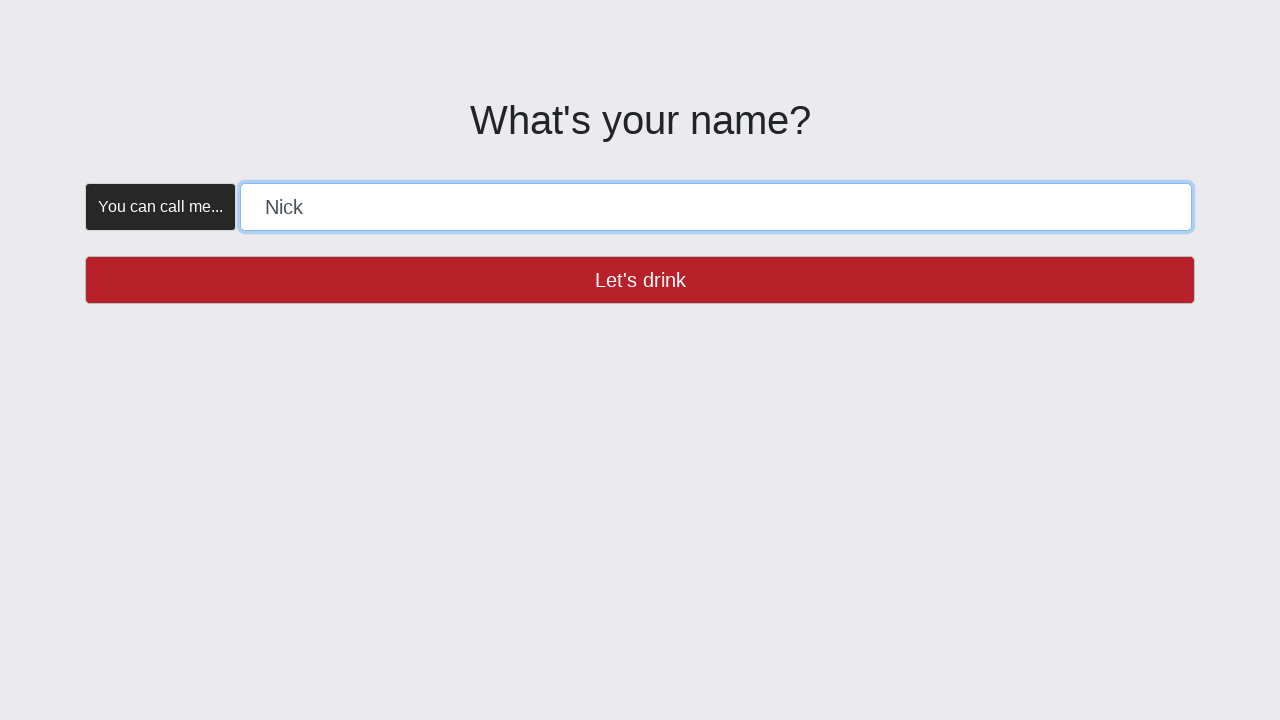

Name form with 'Roib' placeholder is visible
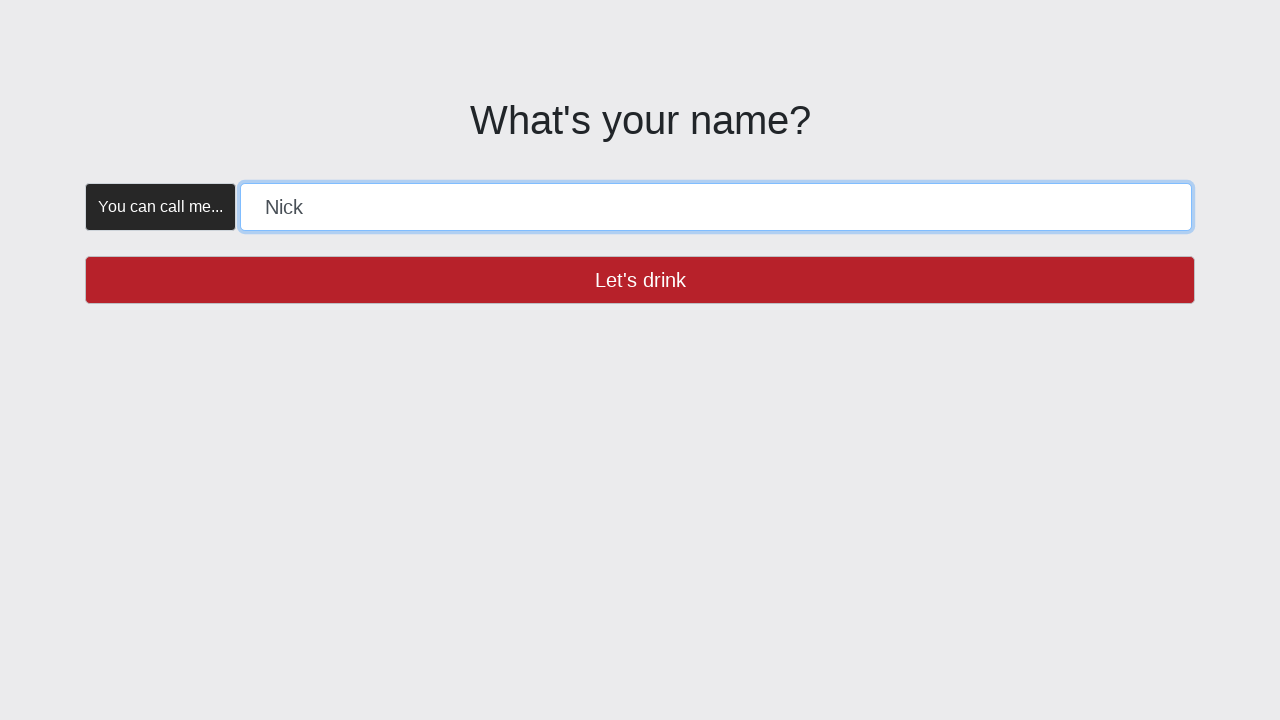

Filled player name with 'MR_ELEVEN' on [placeholder="Roib"]
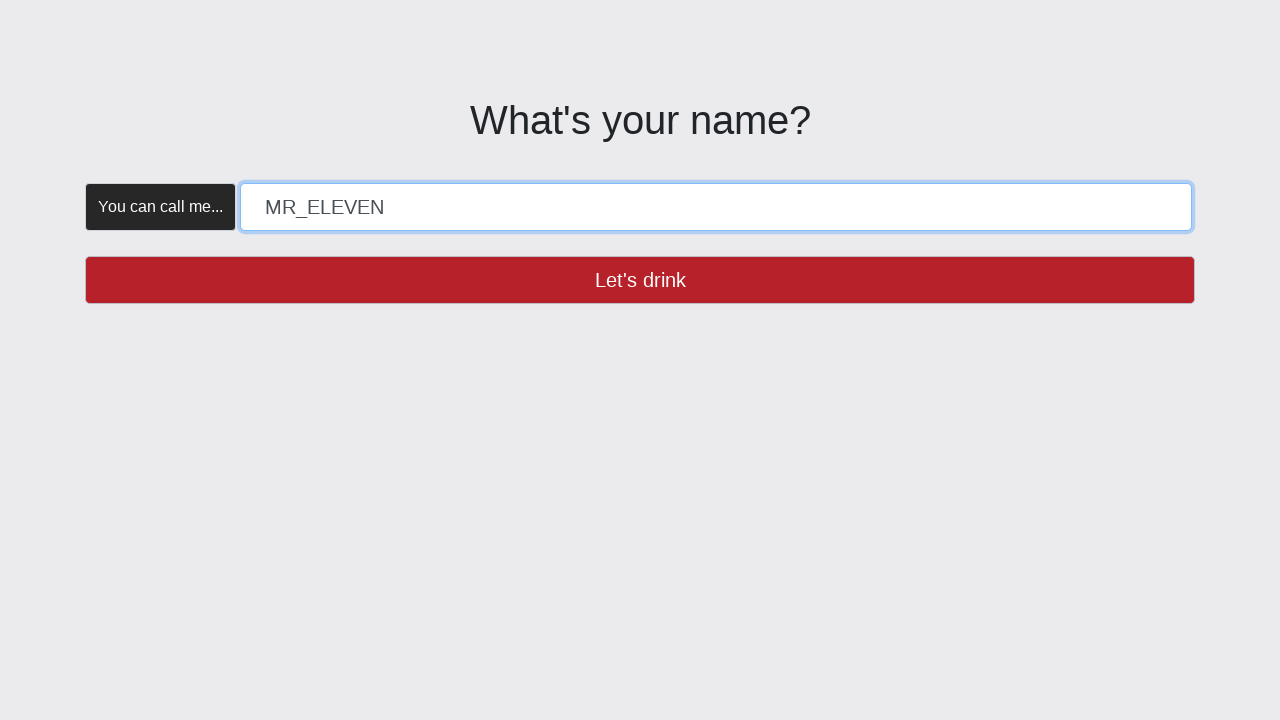

Clicked 'Let's drink' button to confirm name at (640, 280) on button:has-text('Let\'s drink')
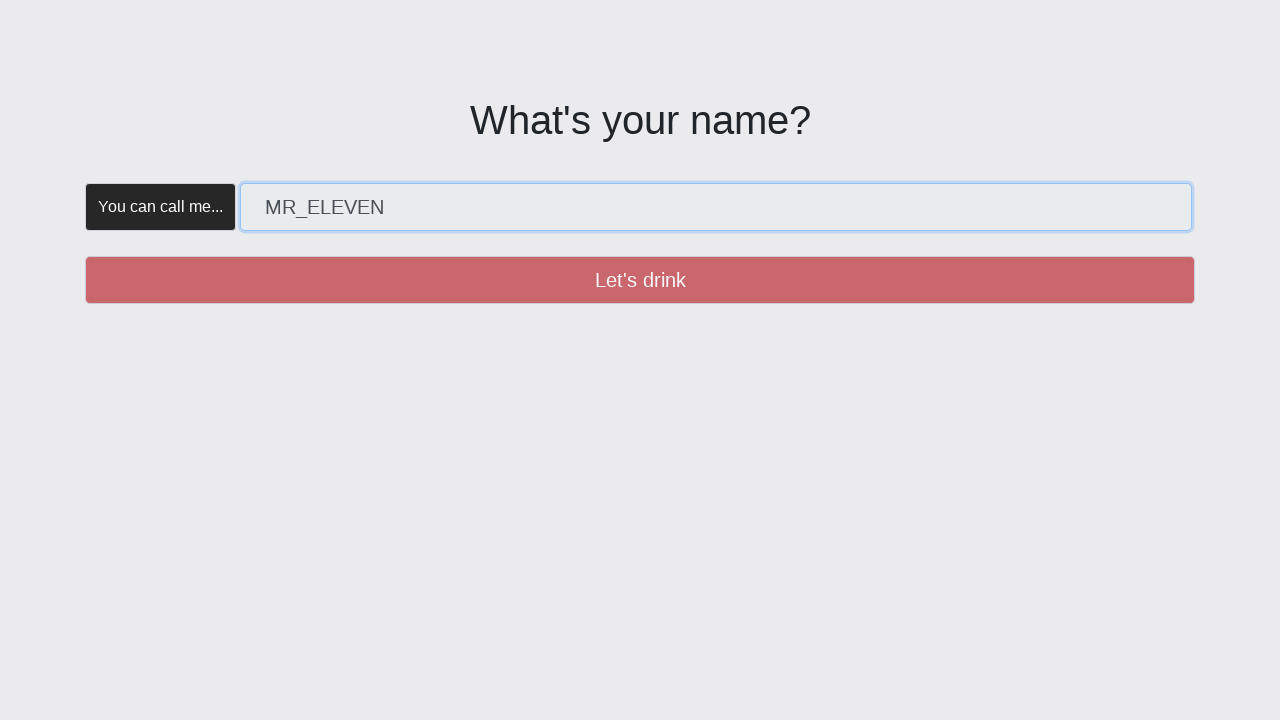

Clicked 'Create' button to start game at (355, 182) on button:has-text('Create')
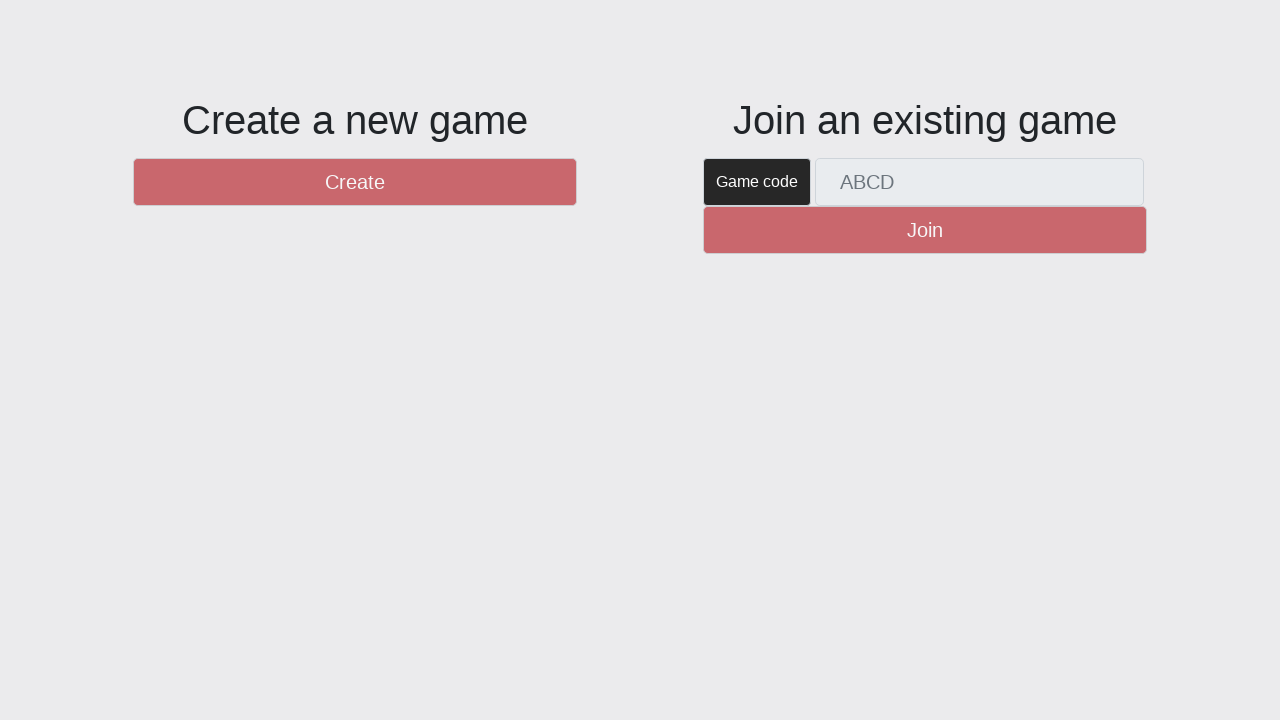

Clicked 'New Round' button to begin new round at (1108, 652) on #btnNewRound
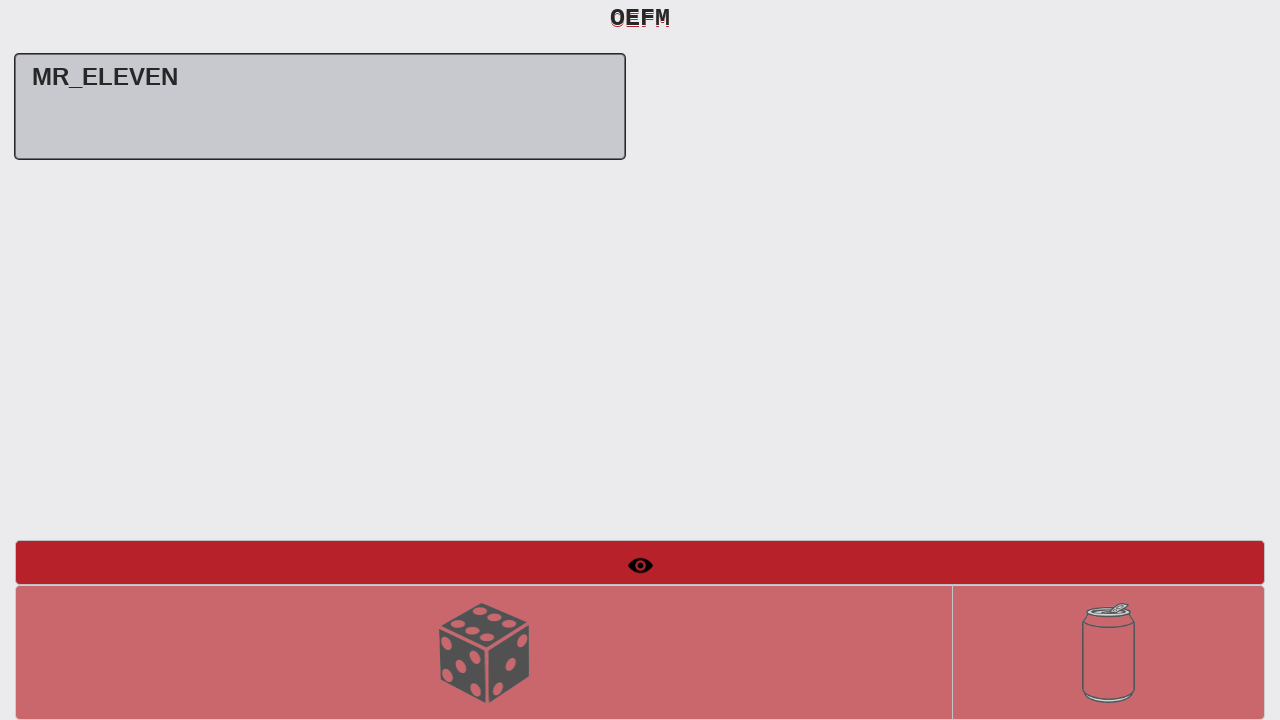

Clicked 'Roll Dice' button to roll (expecting 6,5 for Mr Eleven) at (484, 652) on #btnRollDice
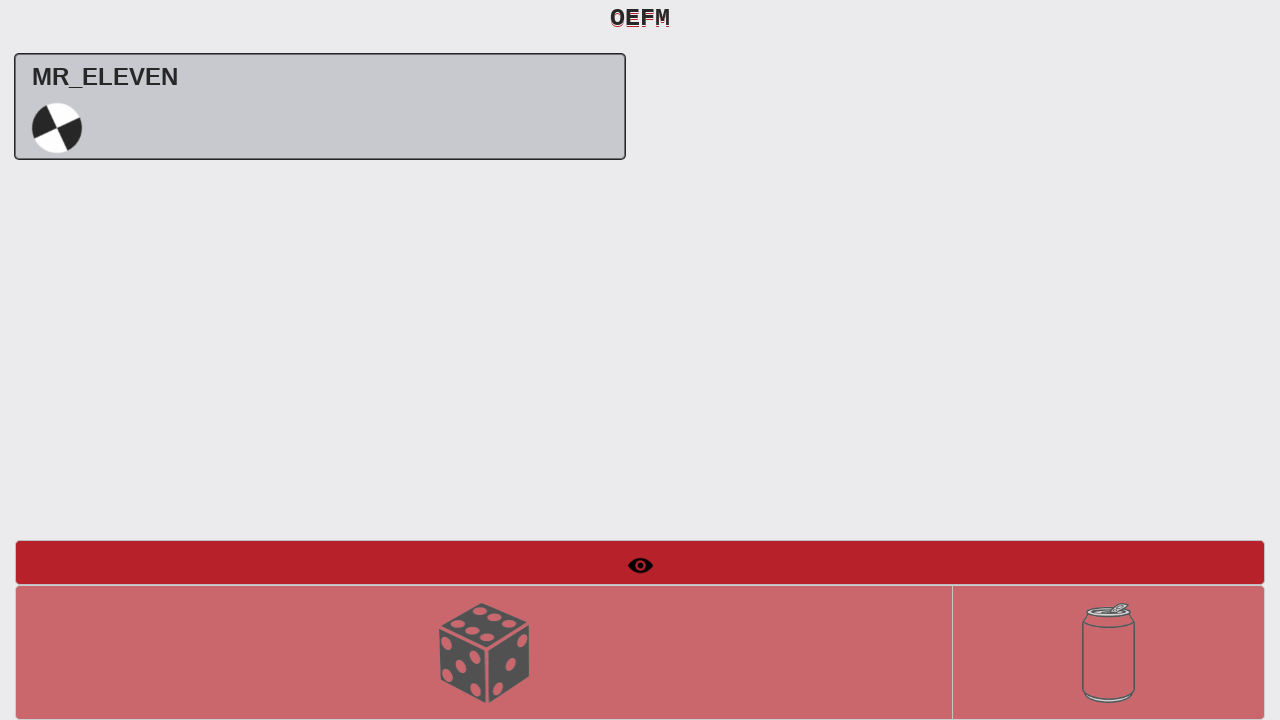

Mr Eleven (1) Winner result displayed - test scenario successful
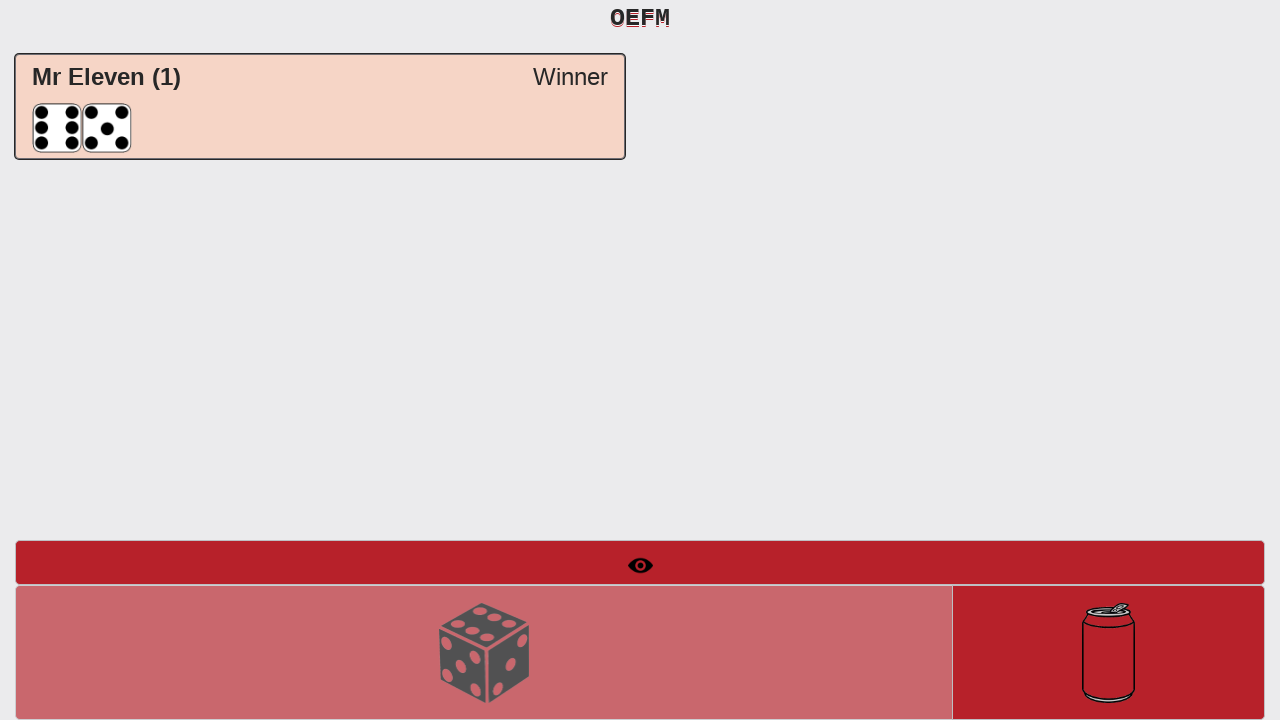

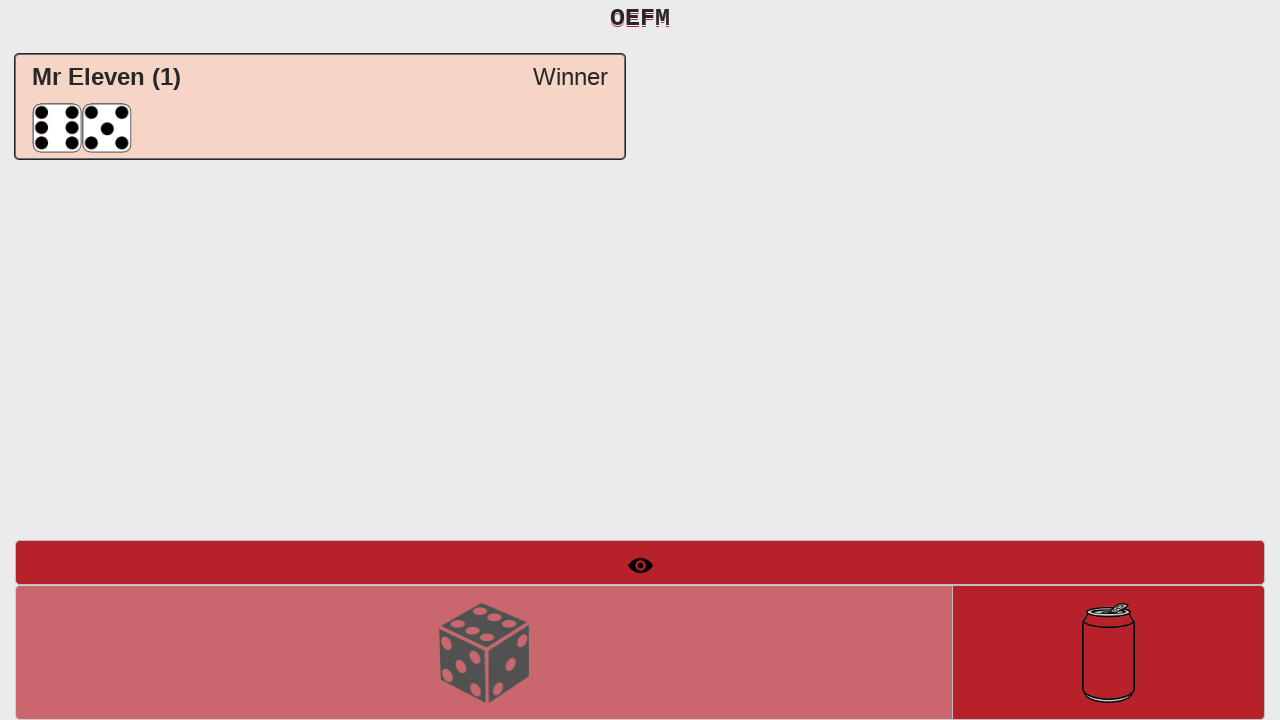